Tests multi-window handling by opening a child window, switching to it, scrolling to a link element, and clicking it to access courses

Starting URL: https://www.rahulshettyacademy.com/AutomationPractice/

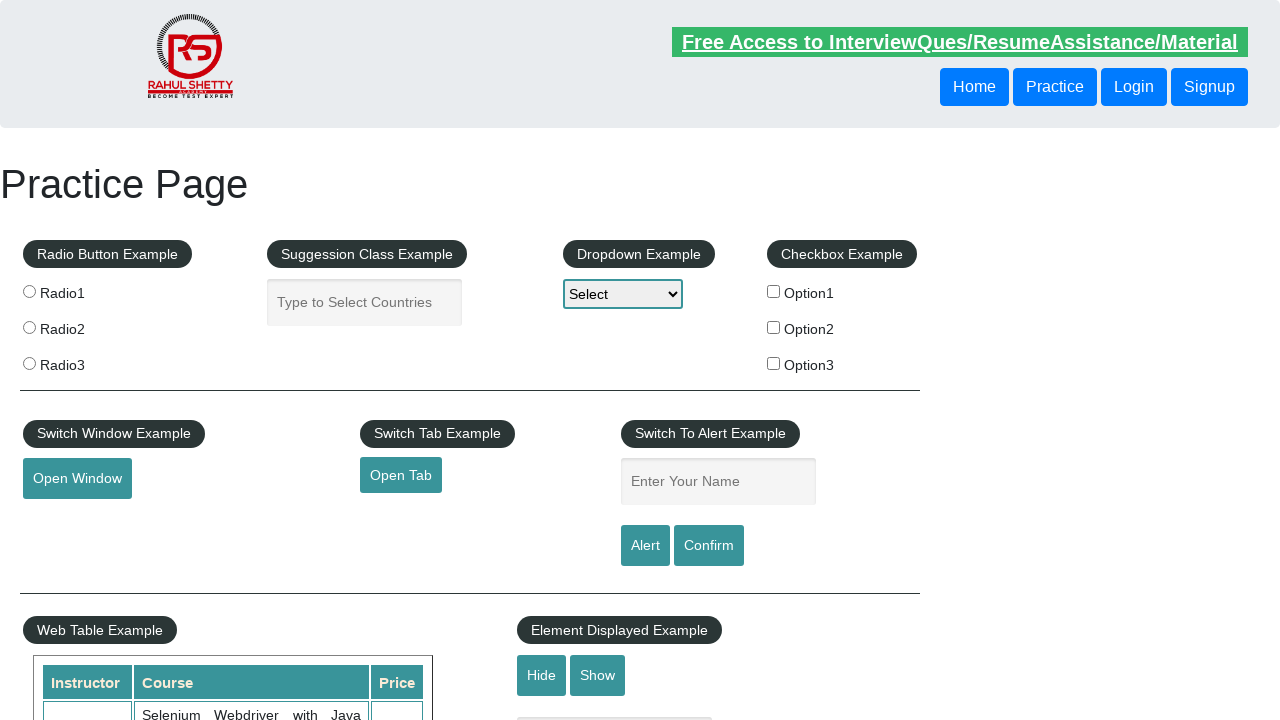

Clicked button to open child window at (77, 479) on button#openwindow
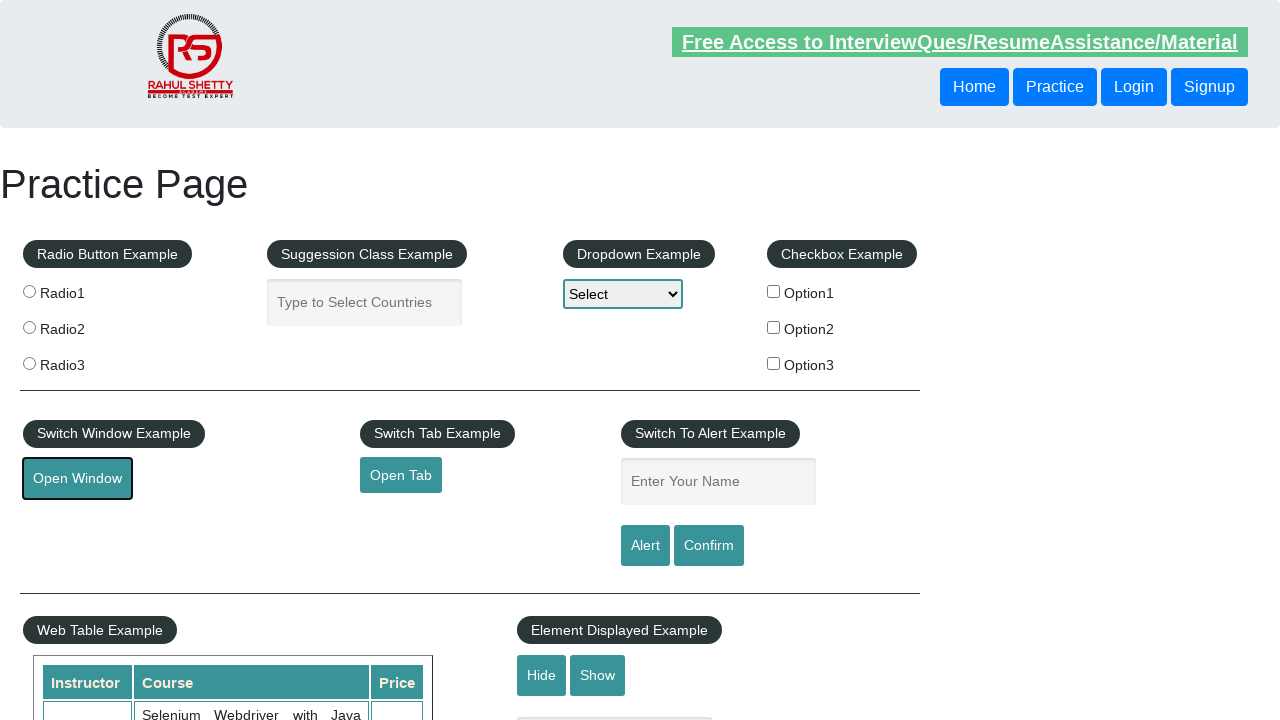

Obtained reference to child window
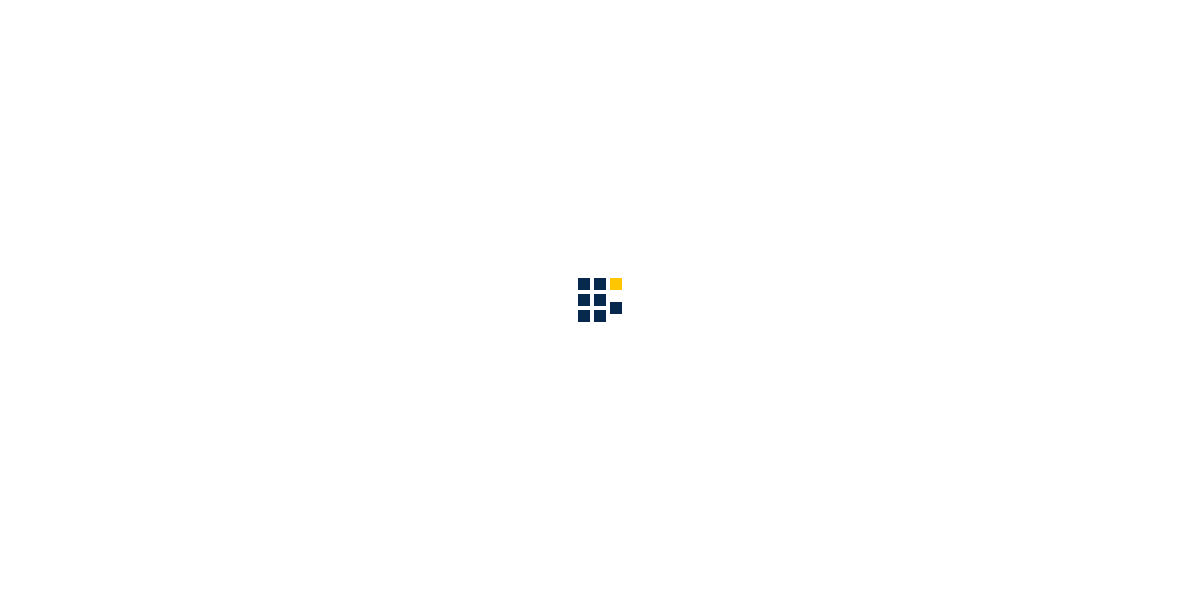

Child page loaded completely
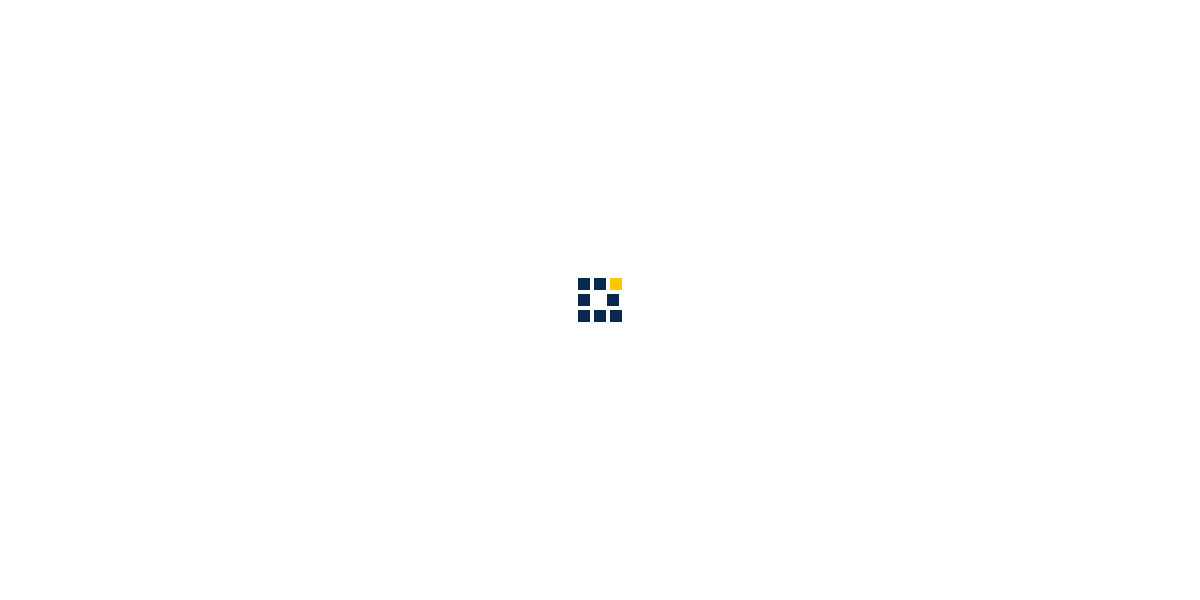

Located 'Access all our Courses' link element
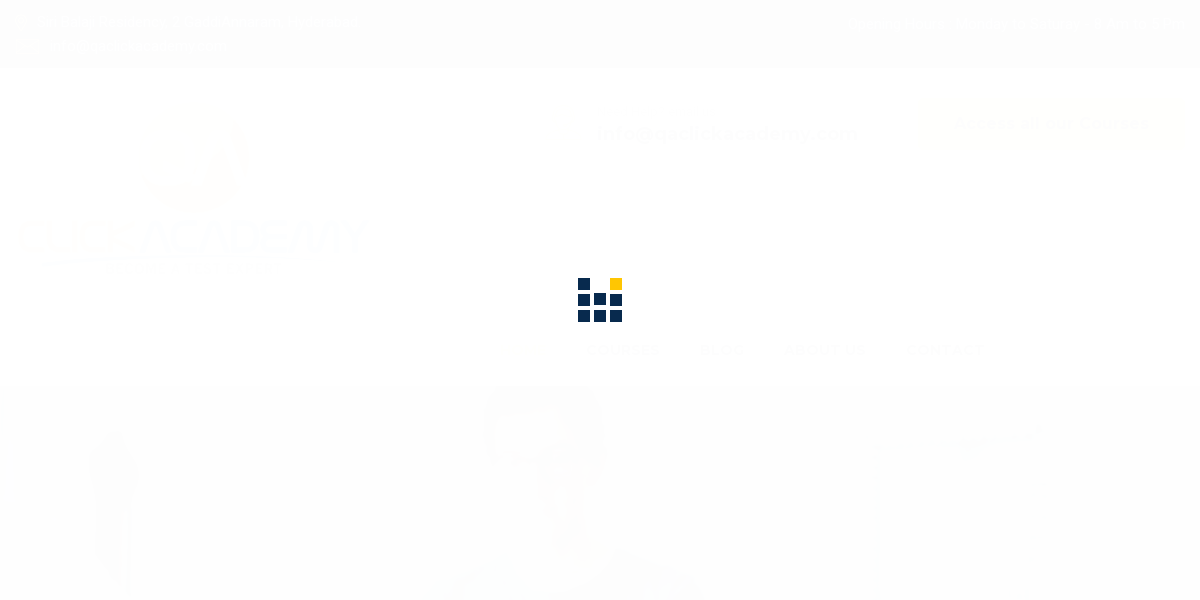

Scrolled 'Access all our Courses' link into view
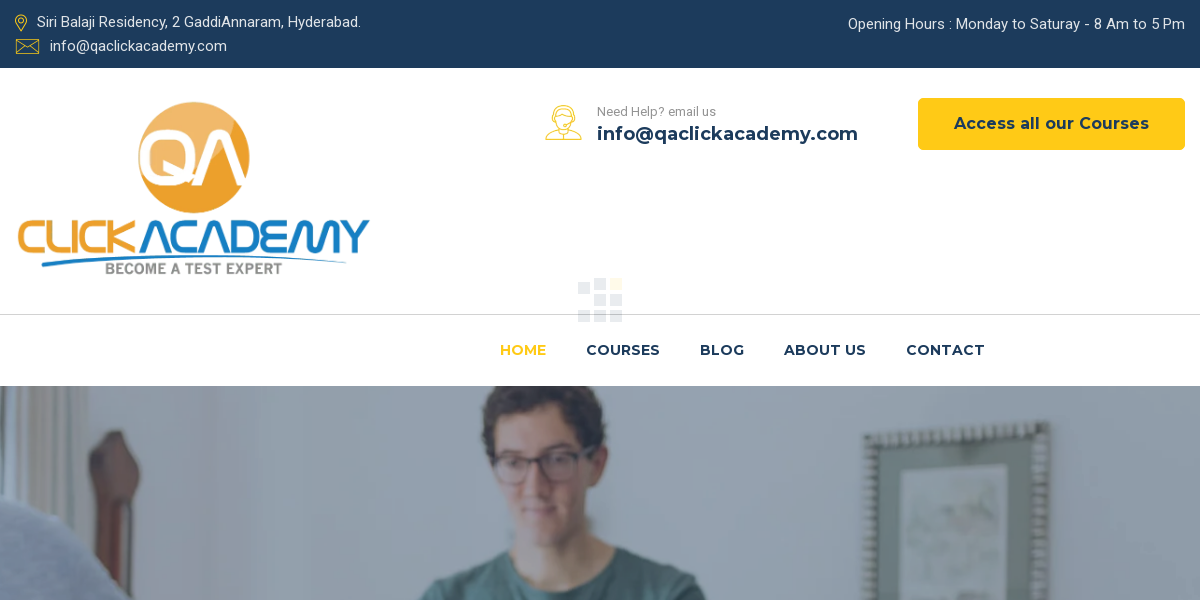

Clicked 'Access all our Courses' link at (1052, 124) on a:has-text('Access all our Courses')
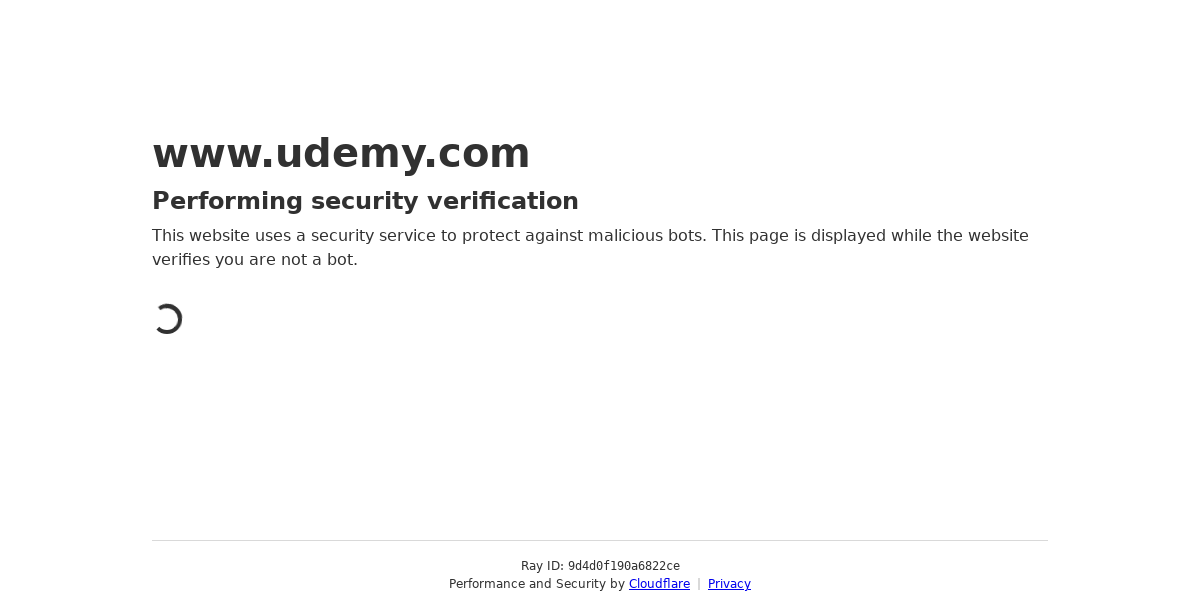

Navigation to courses page completed
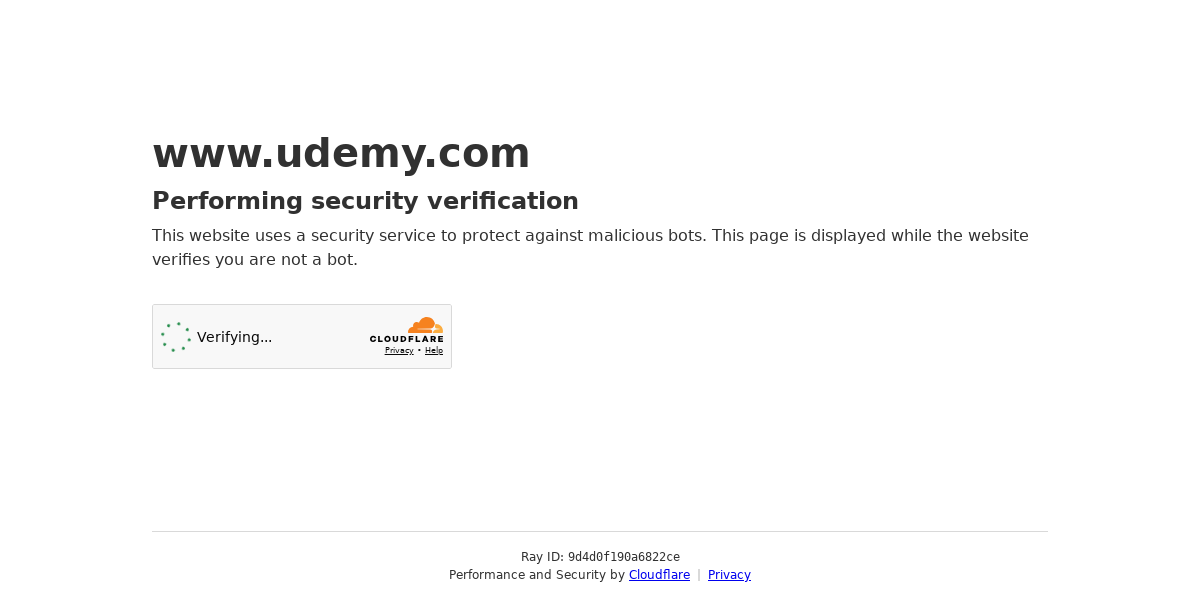

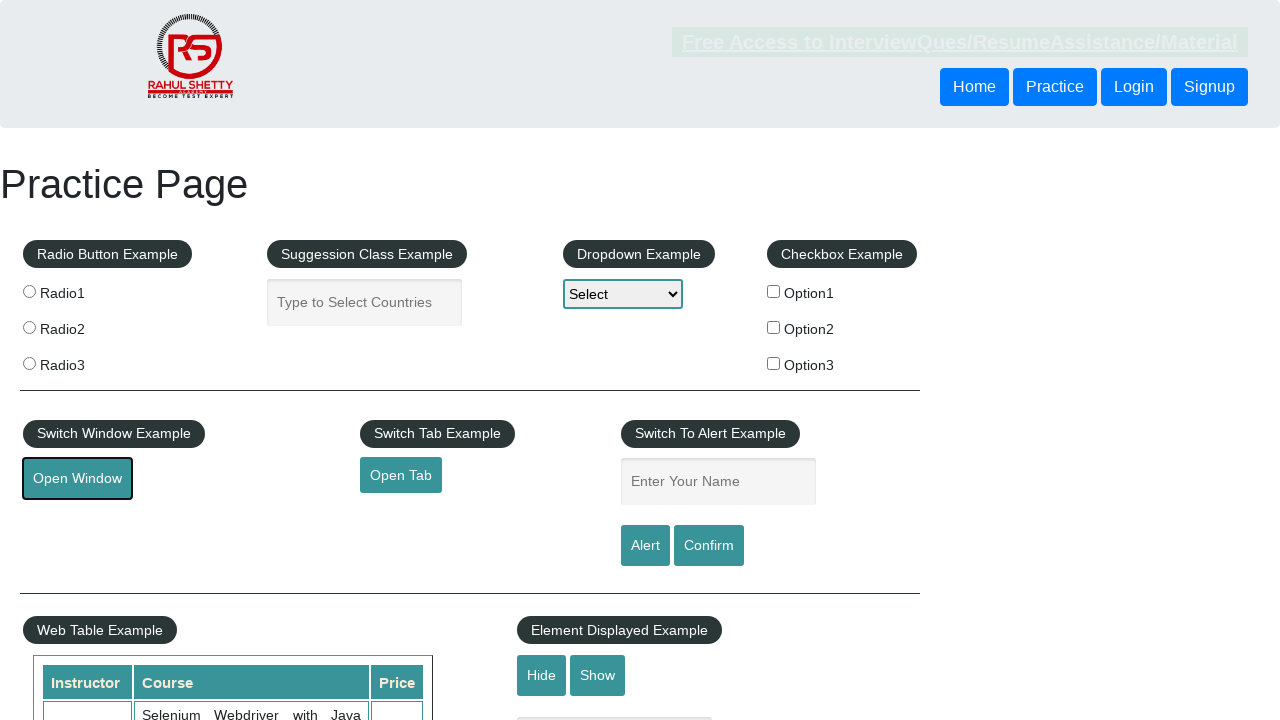